Tests that the browser back button works correctly with filter navigation

Starting URL: https://demo.playwright.dev/todomvc

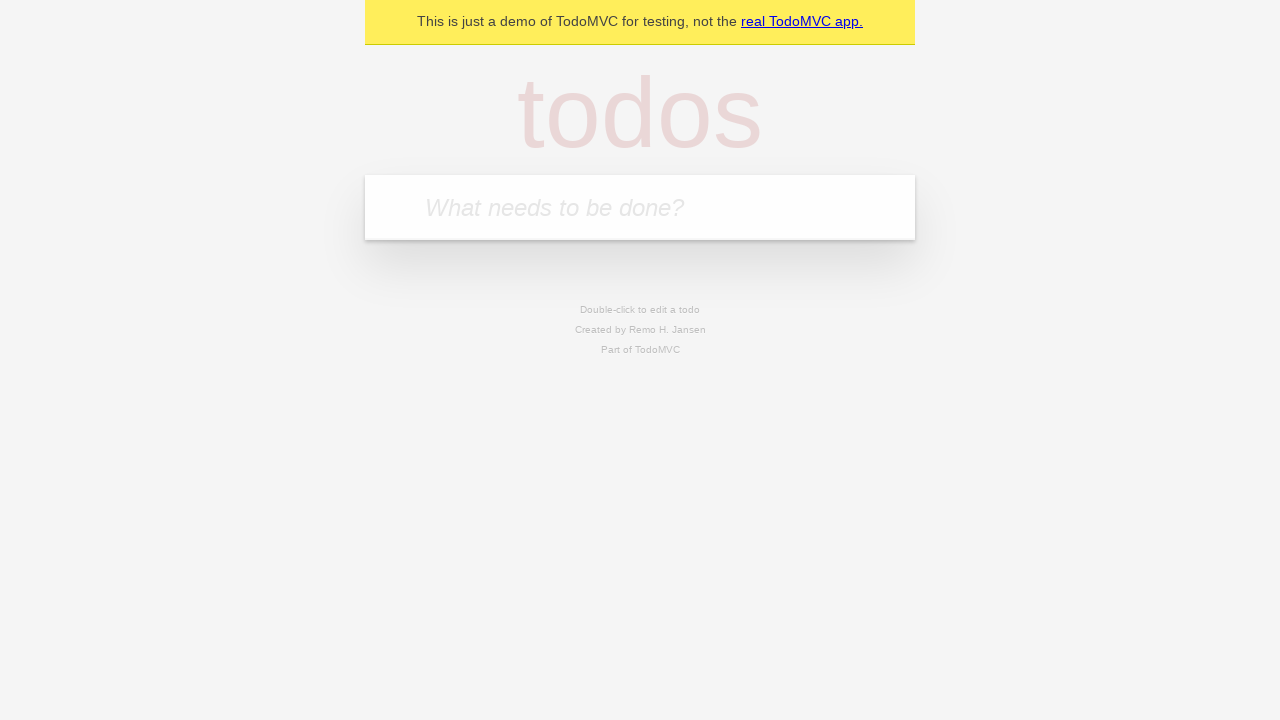

Filled new todo input with 'buy some cheese' on .new-todo
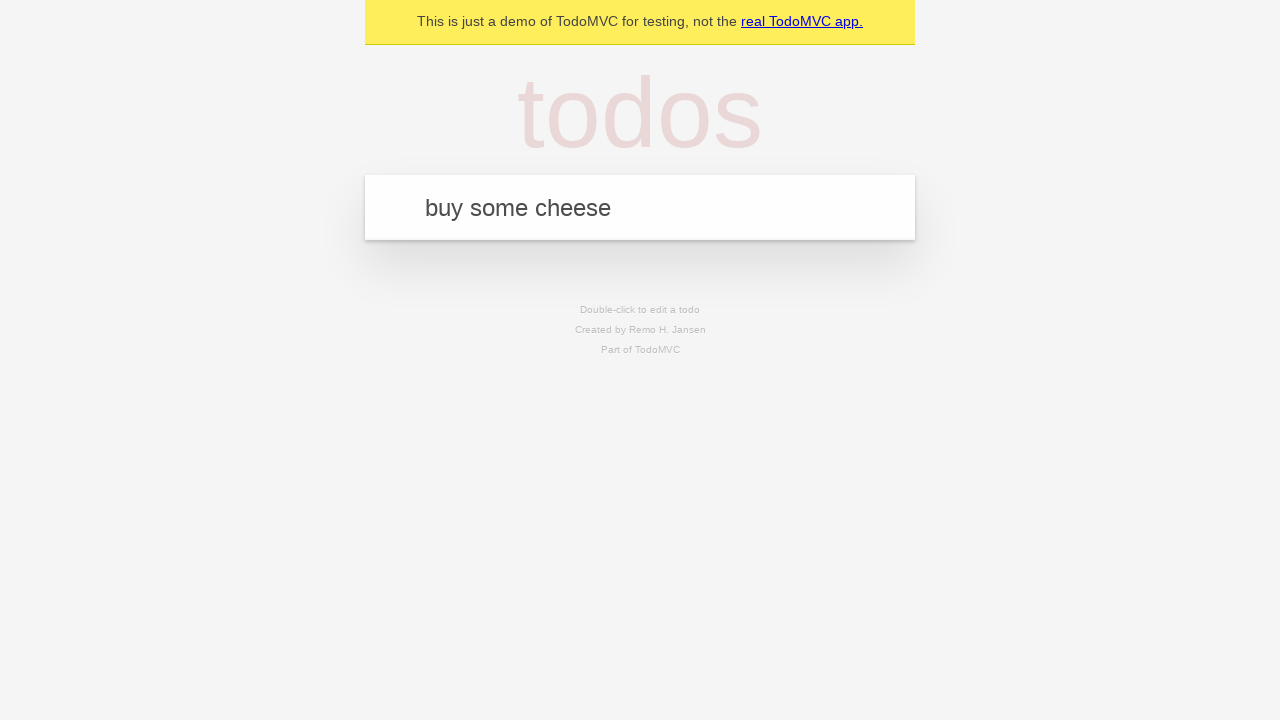

Pressed Enter to create first todo on .new-todo
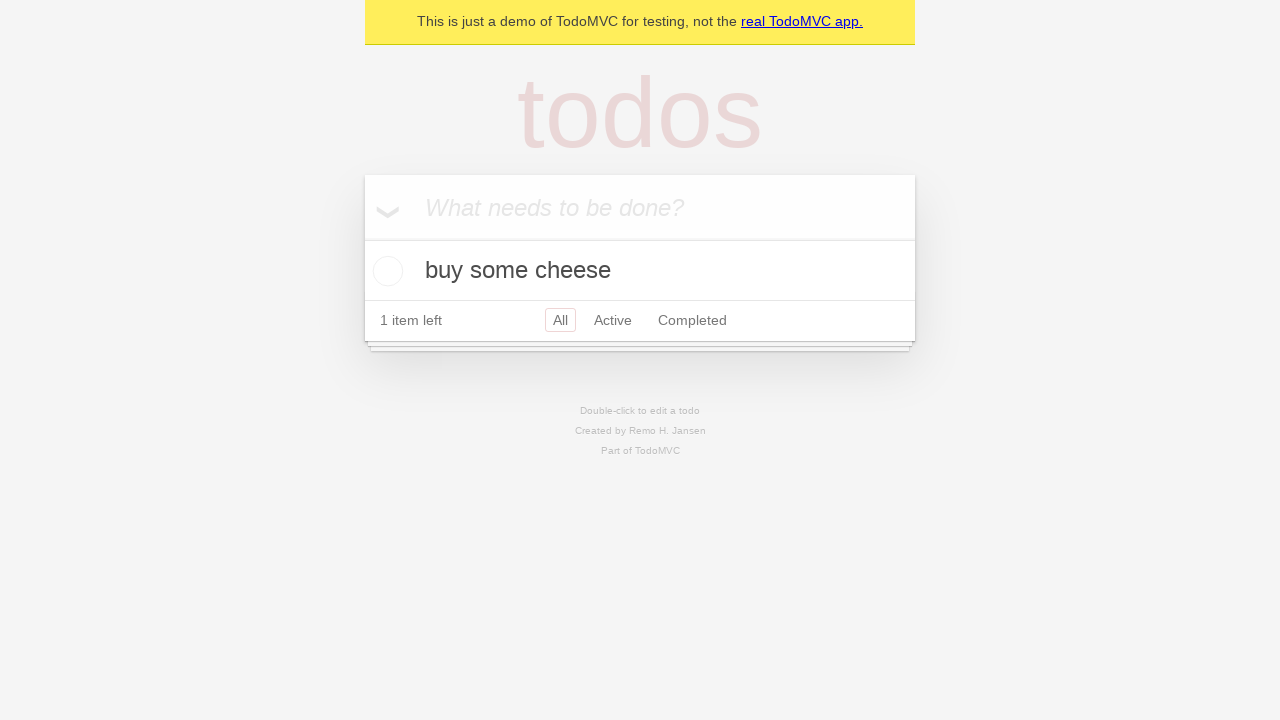

Filled new todo input with 'feed the cat' on .new-todo
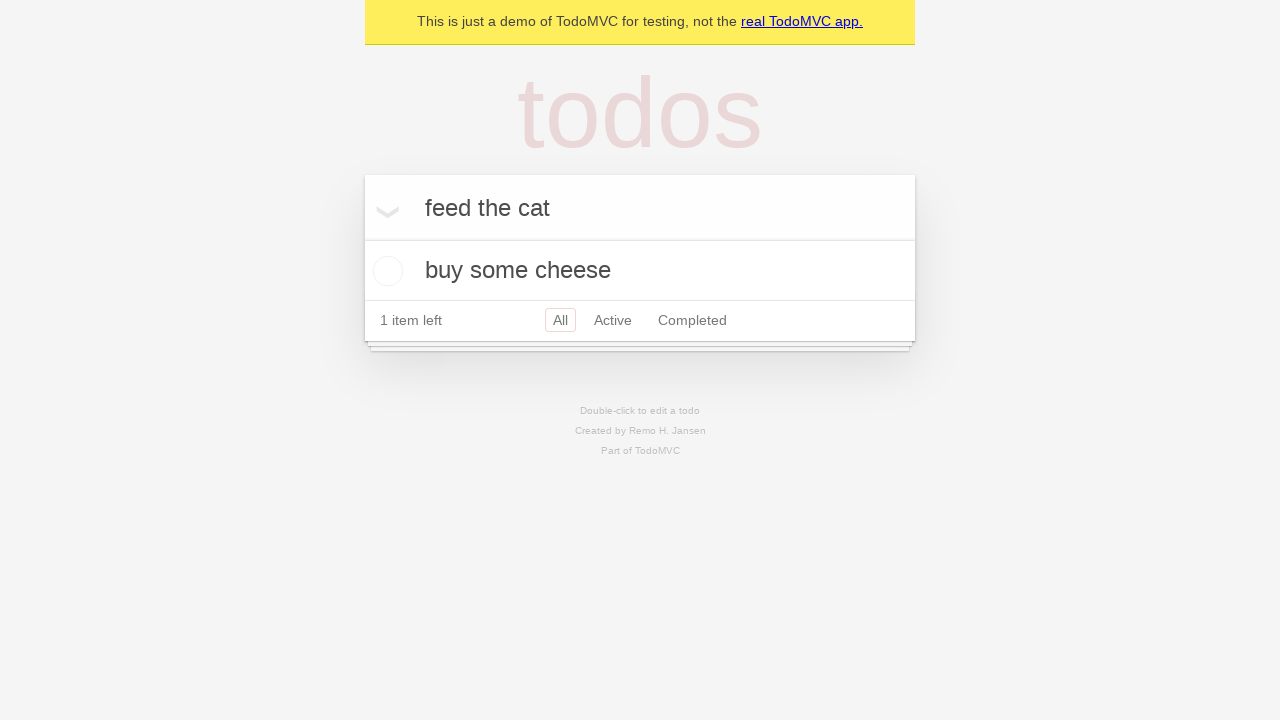

Pressed Enter to create second todo on .new-todo
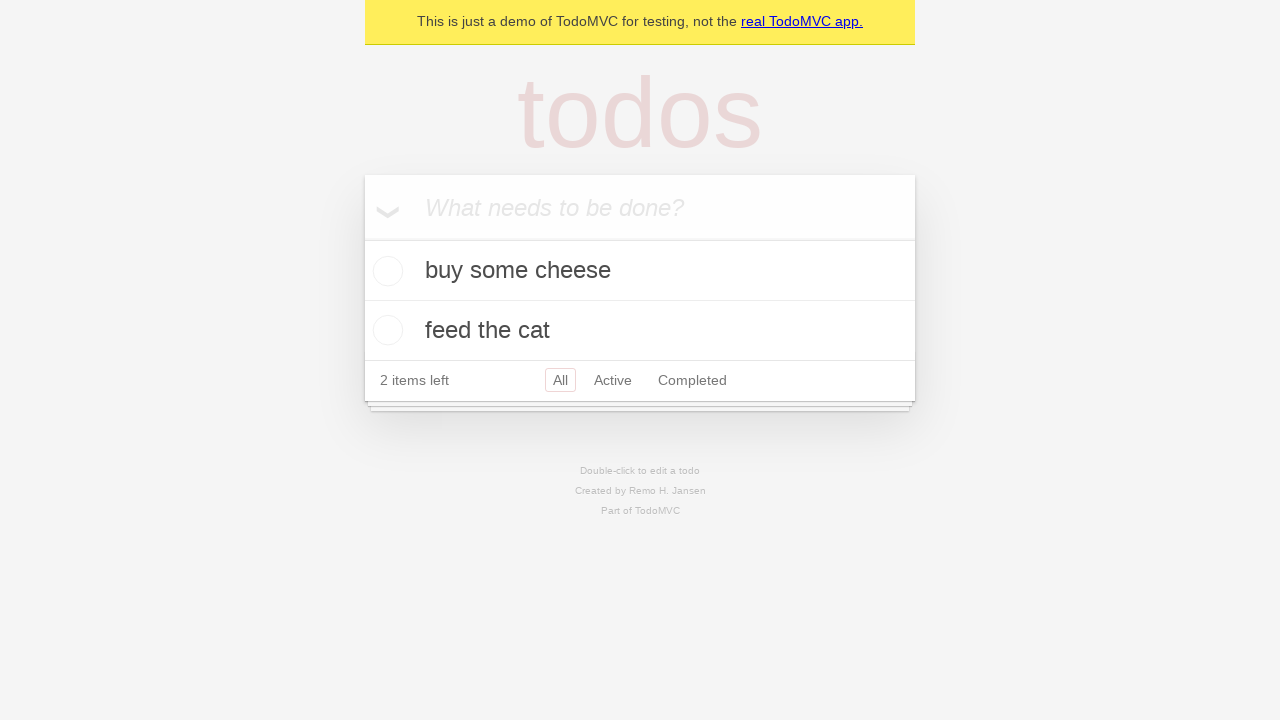

Filled new todo input with 'book a doctors appointment' on .new-todo
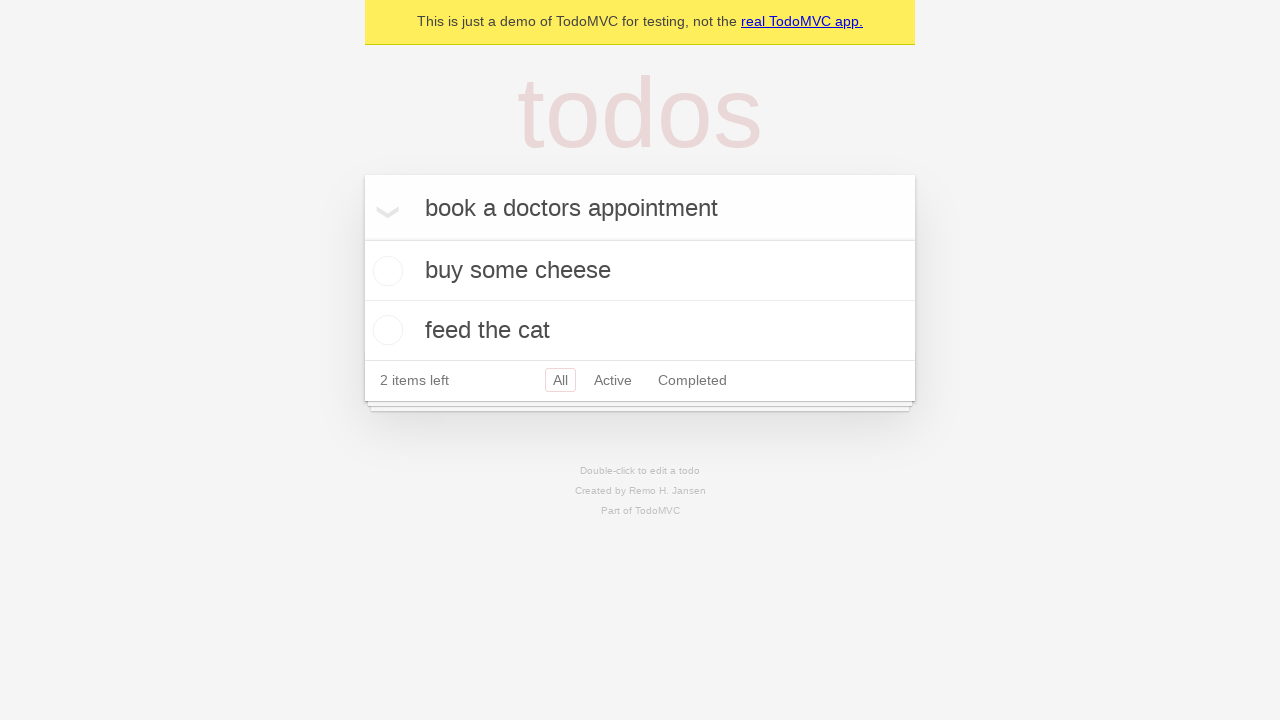

Pressed Enter to create third todo on .new-todo
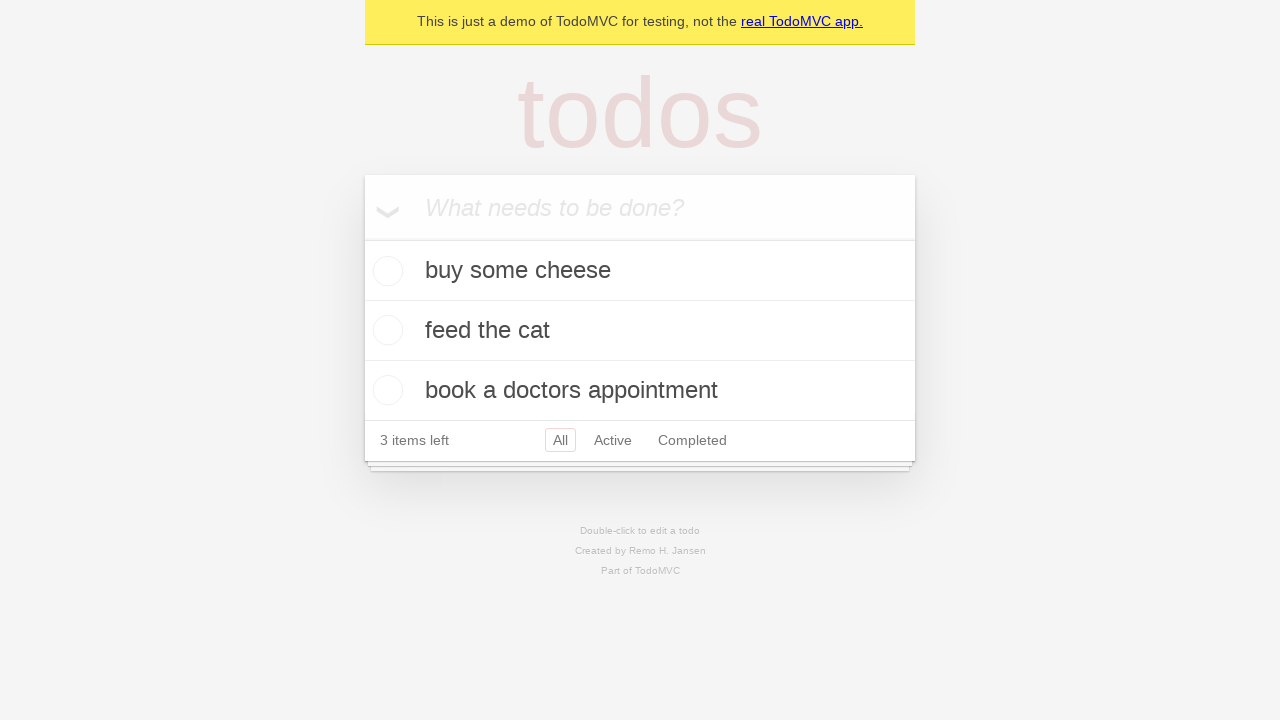

Checked second todo item at (385, 330) on .todo-list li .toggle >> nth=1
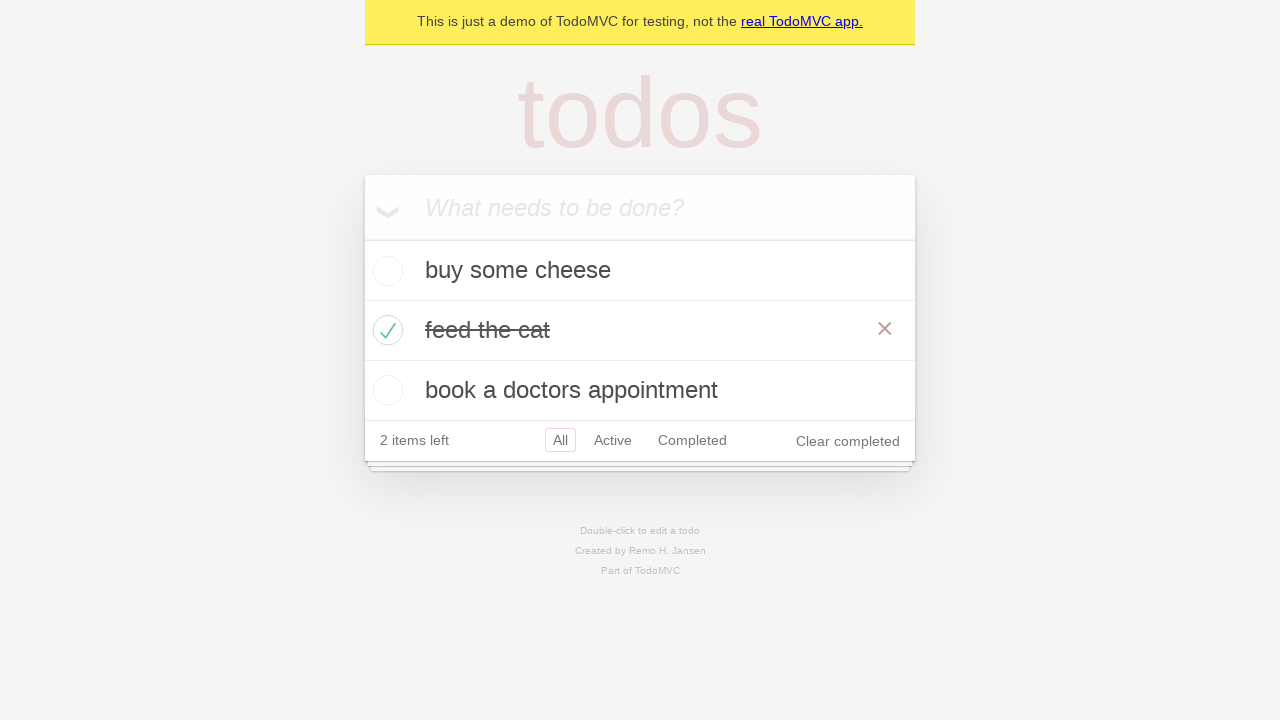

Clicked 'All' filter at (560, 440) on .filters >> text=All
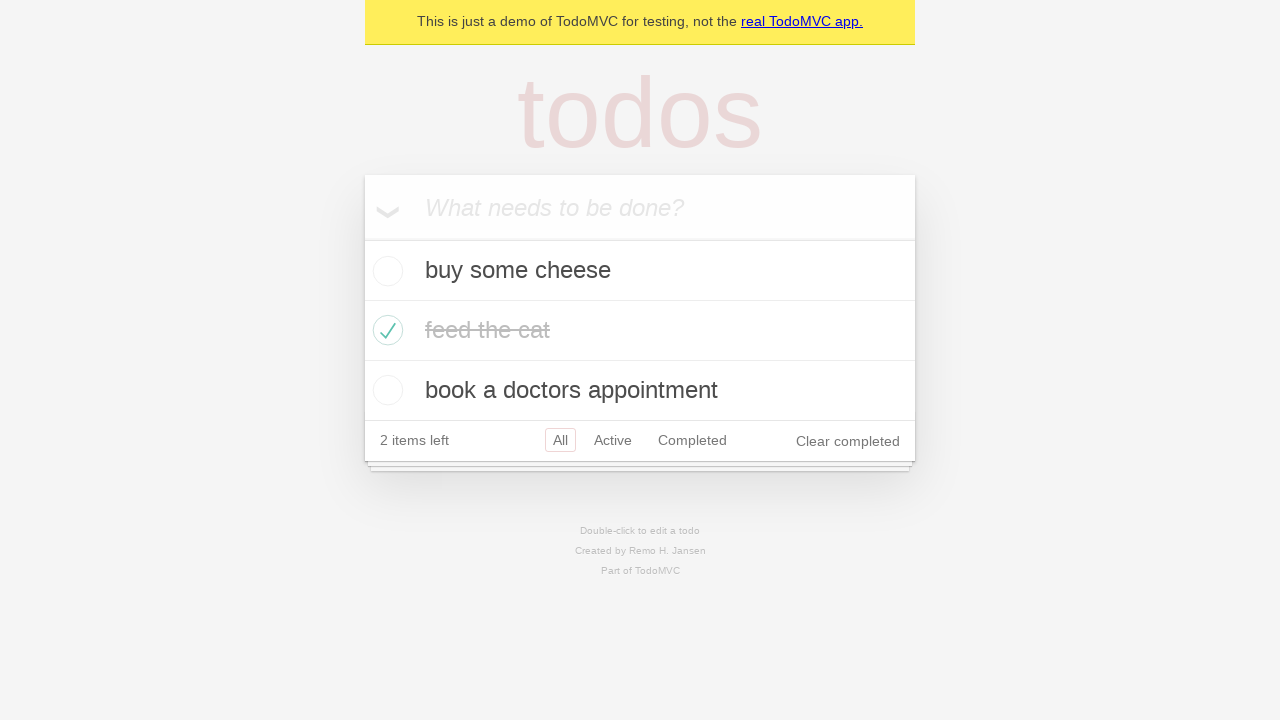

Clicked 'Active' filter at (613, 440) on .filters >> text=Active
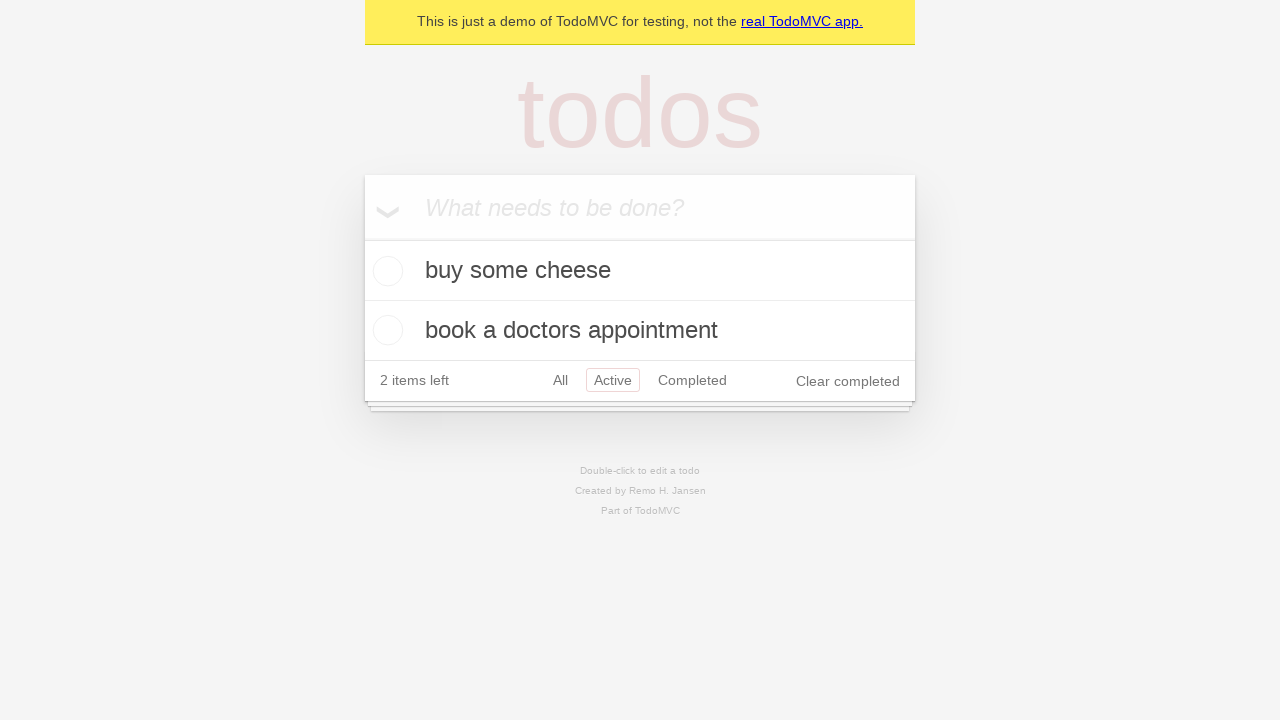

Clicked 'Completed' filter at (692, 380) on .filters >> text=Completed
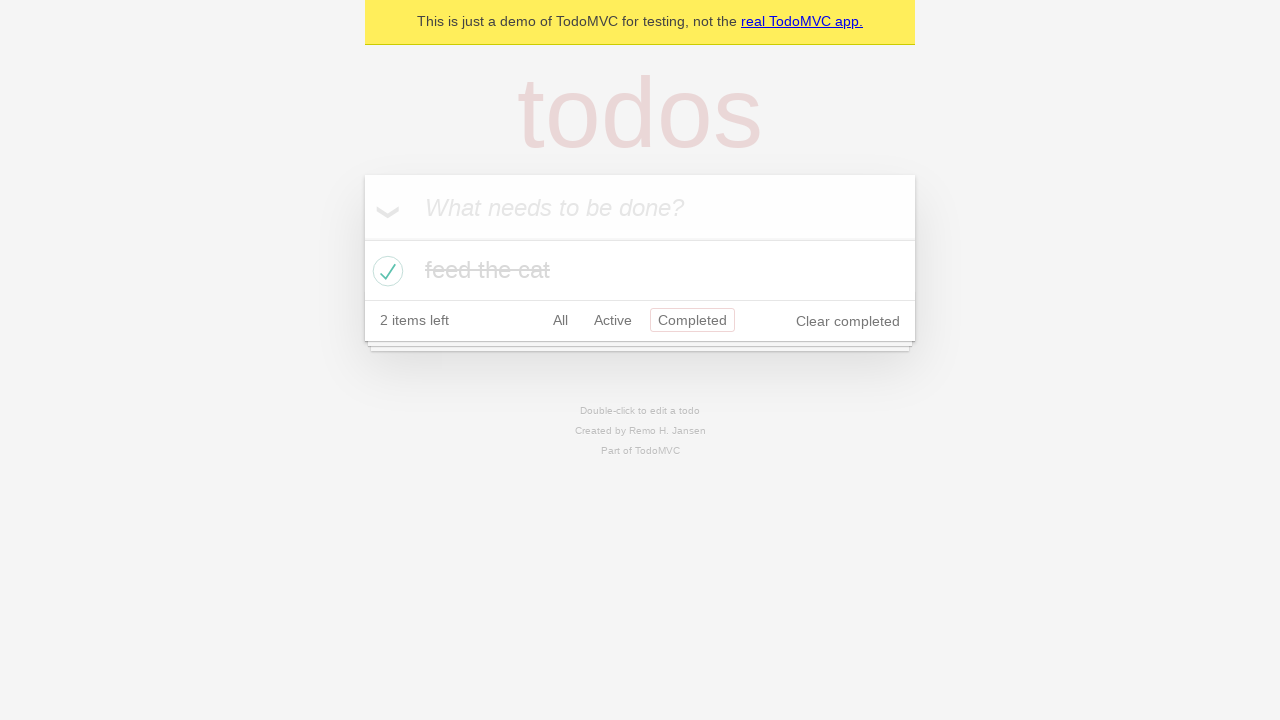

Navigated back from Completed filter
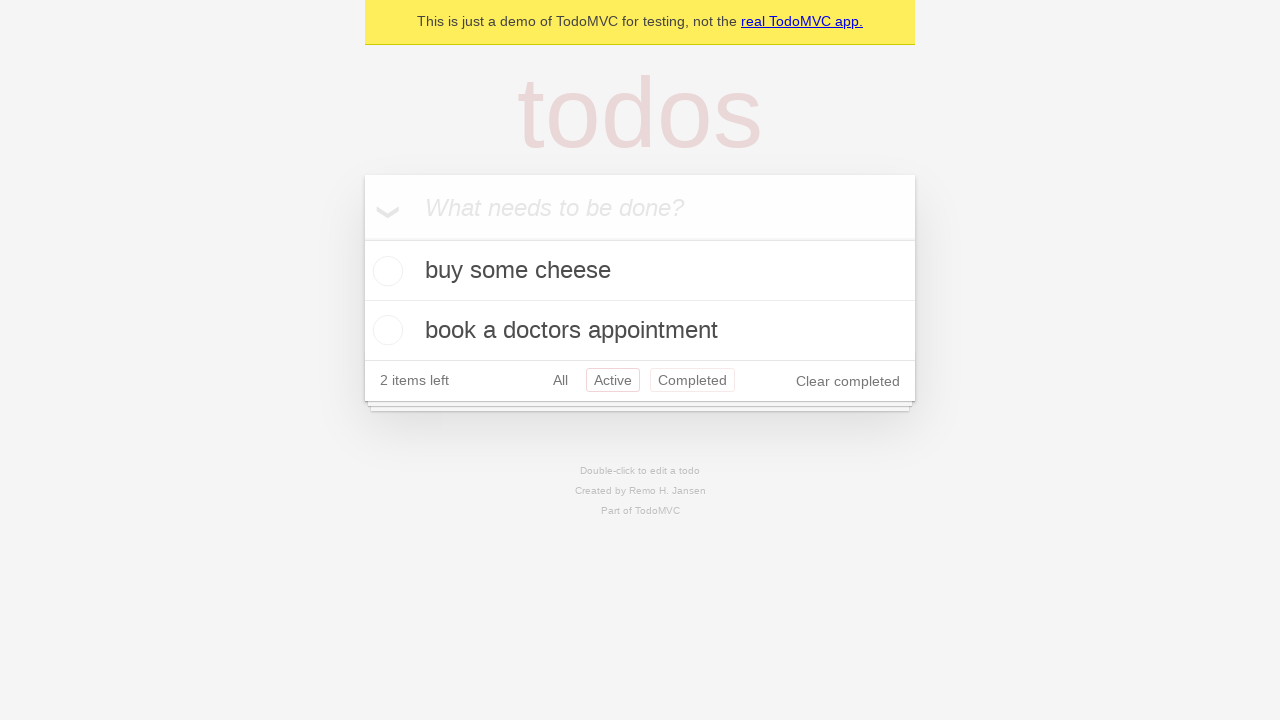

Navigated back from Active filter
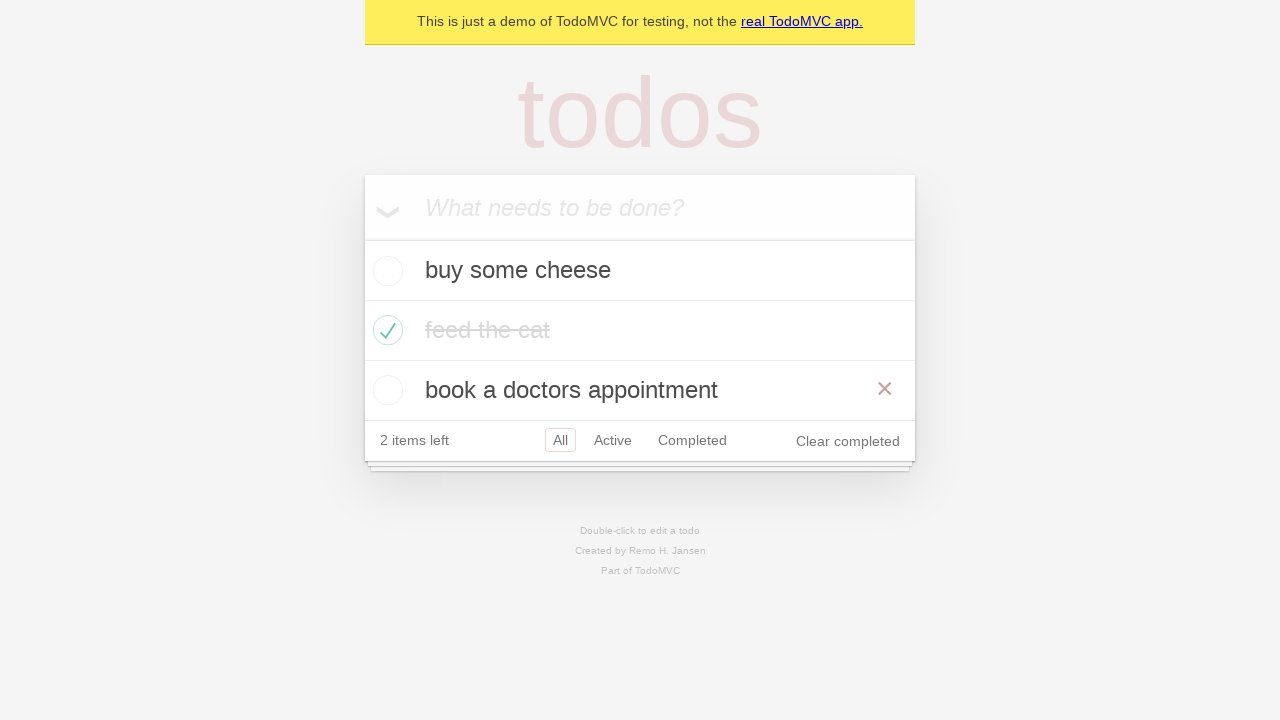

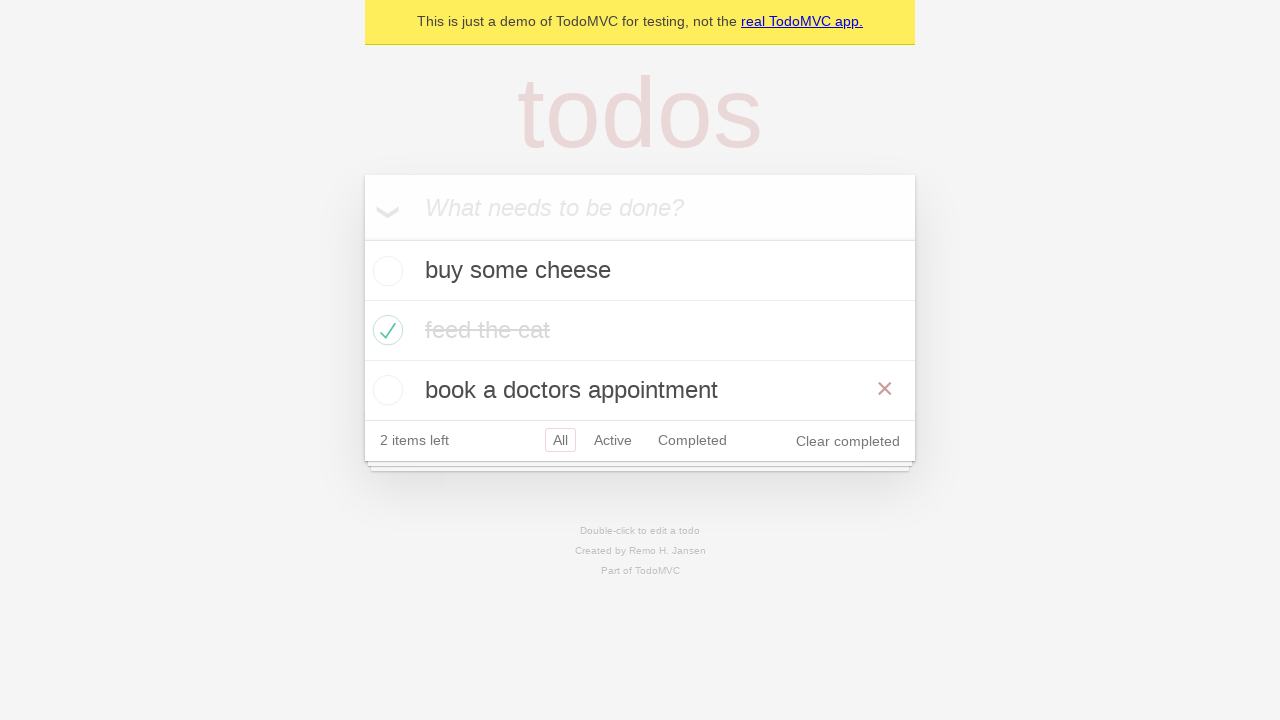